Tests radio button functionality by clicking on the Yes and Impressive radio buttons

Starting URL: https://demoqa.com/radio-button

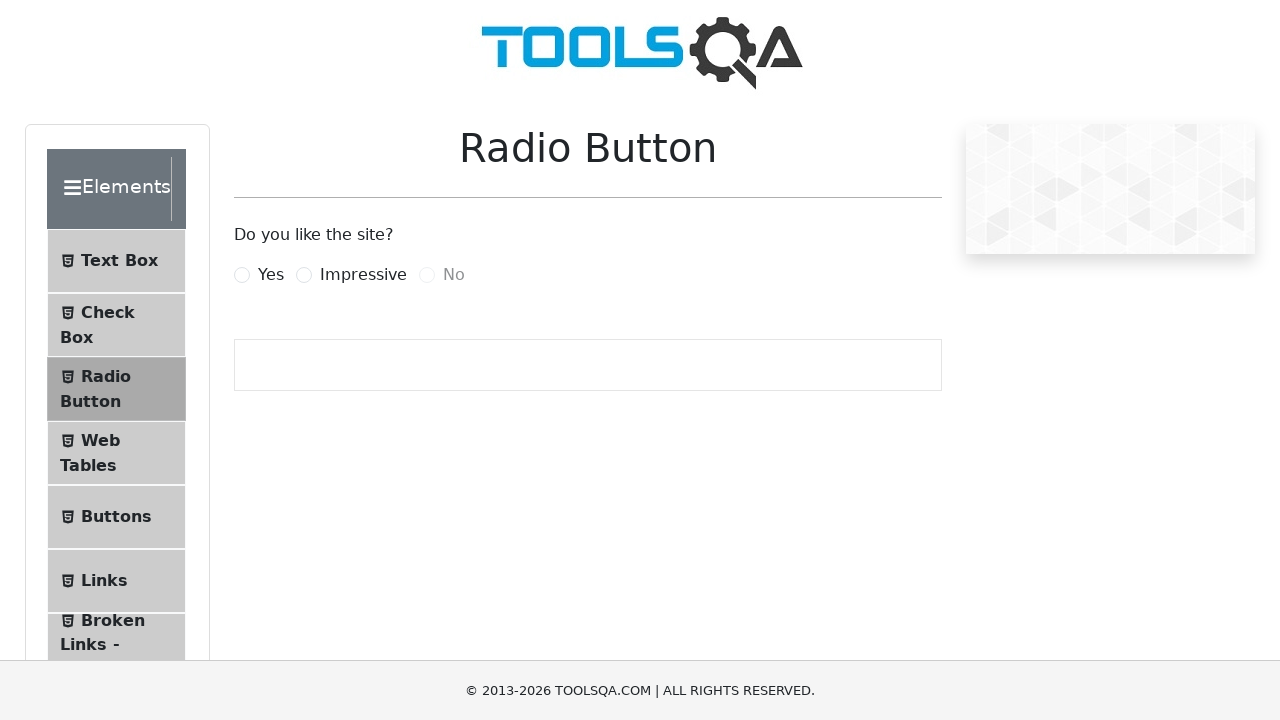

Clicked the 'Yes' radio button at (271, 275) on label[for='yesRadio']
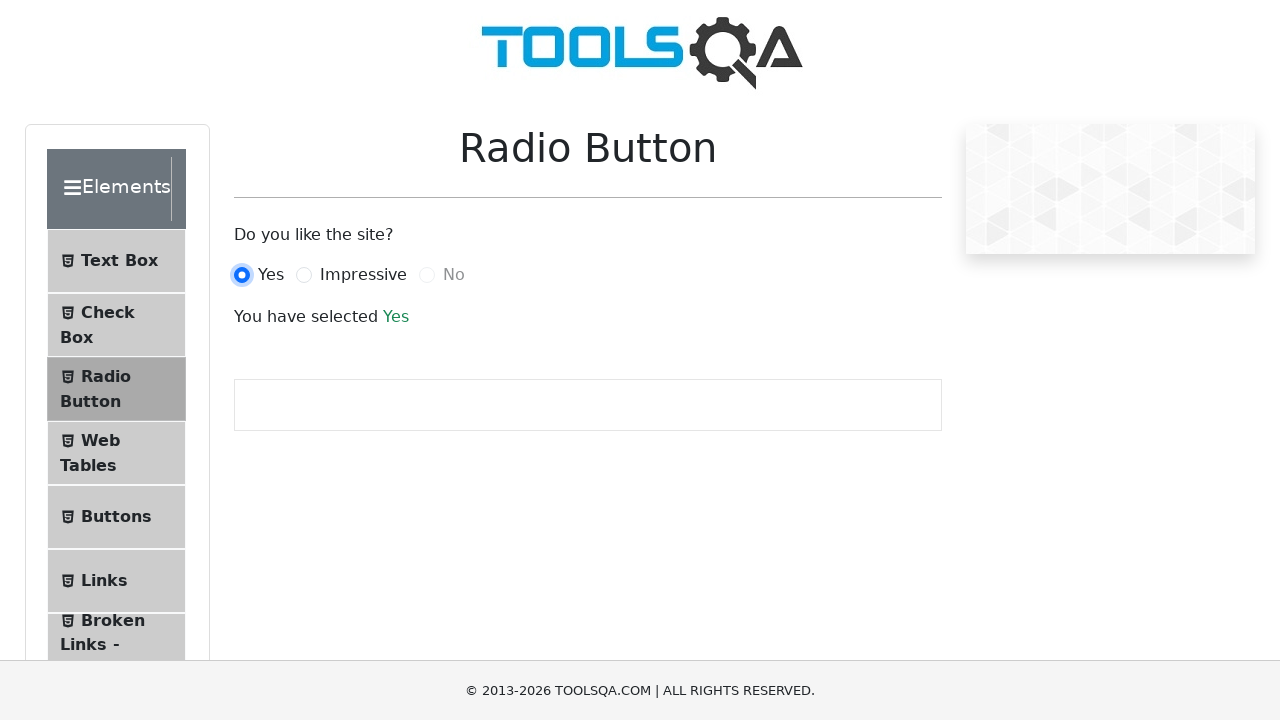

Clicked the 'Impressive' radio button at (363, 275) on label[for='impressiveRadio']
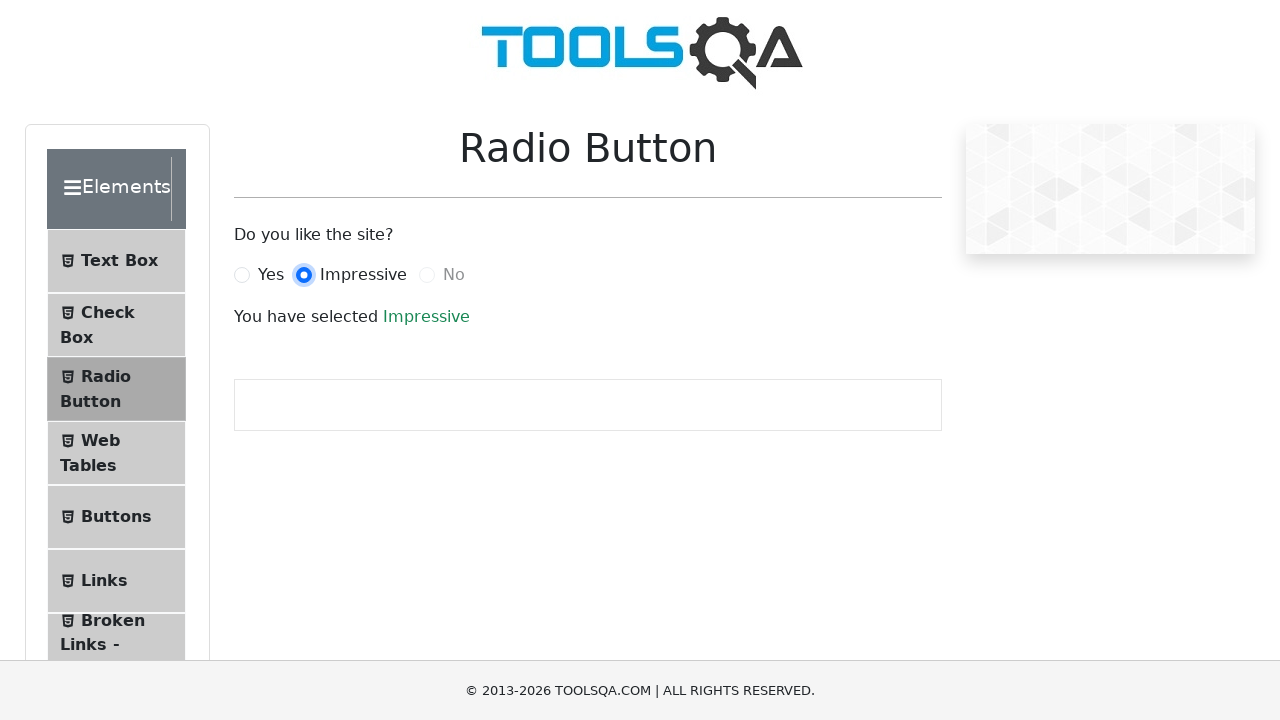

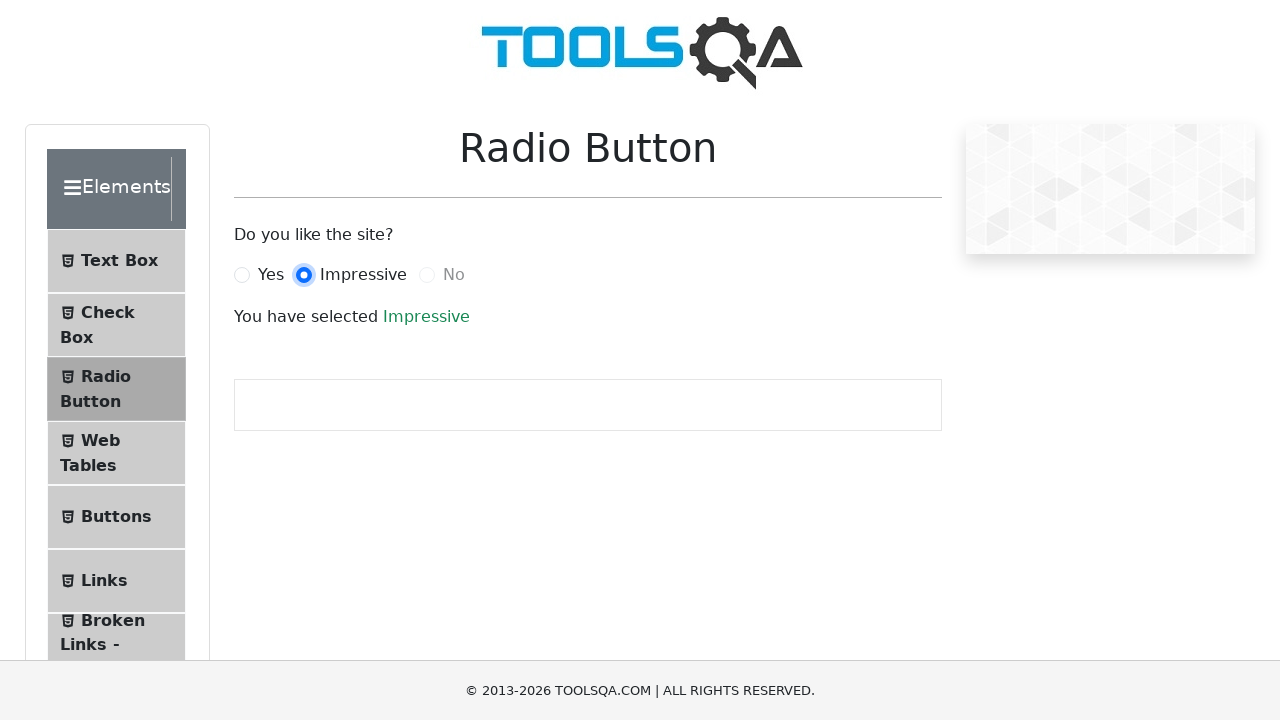